Navigates to the Samsung Galaxy S6 product page and verifies the product title is displayed correctly

Starting URL: https://demoblaze.com/

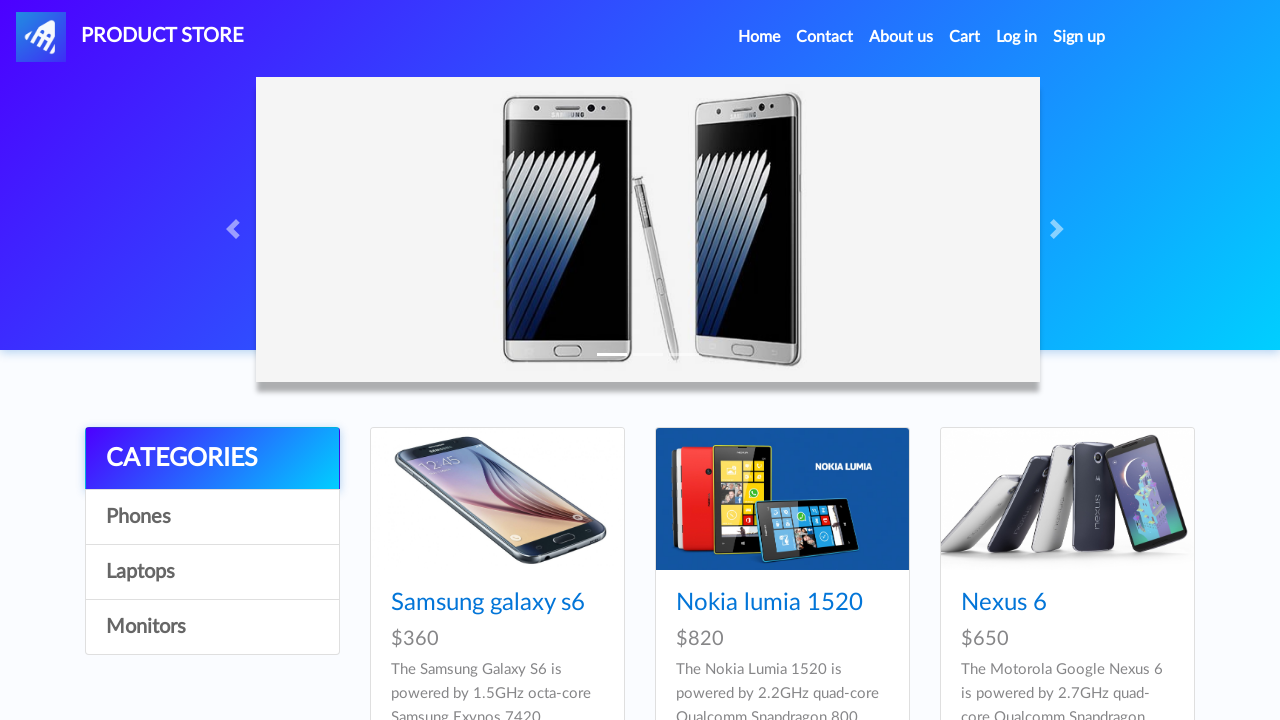

Clicked on Samsung Galaxy S6 product link at (488, 603) on xpath=//a[text()="Samsung galaxy s6"]
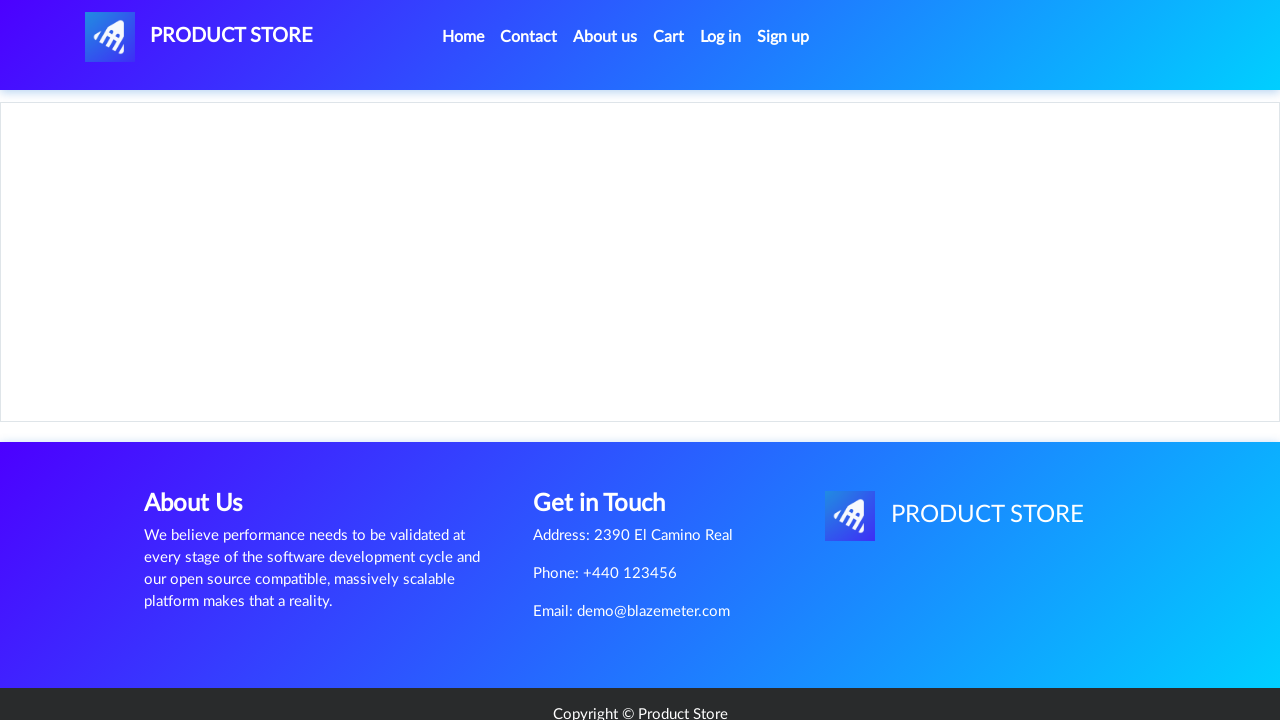

Product title heading loaded
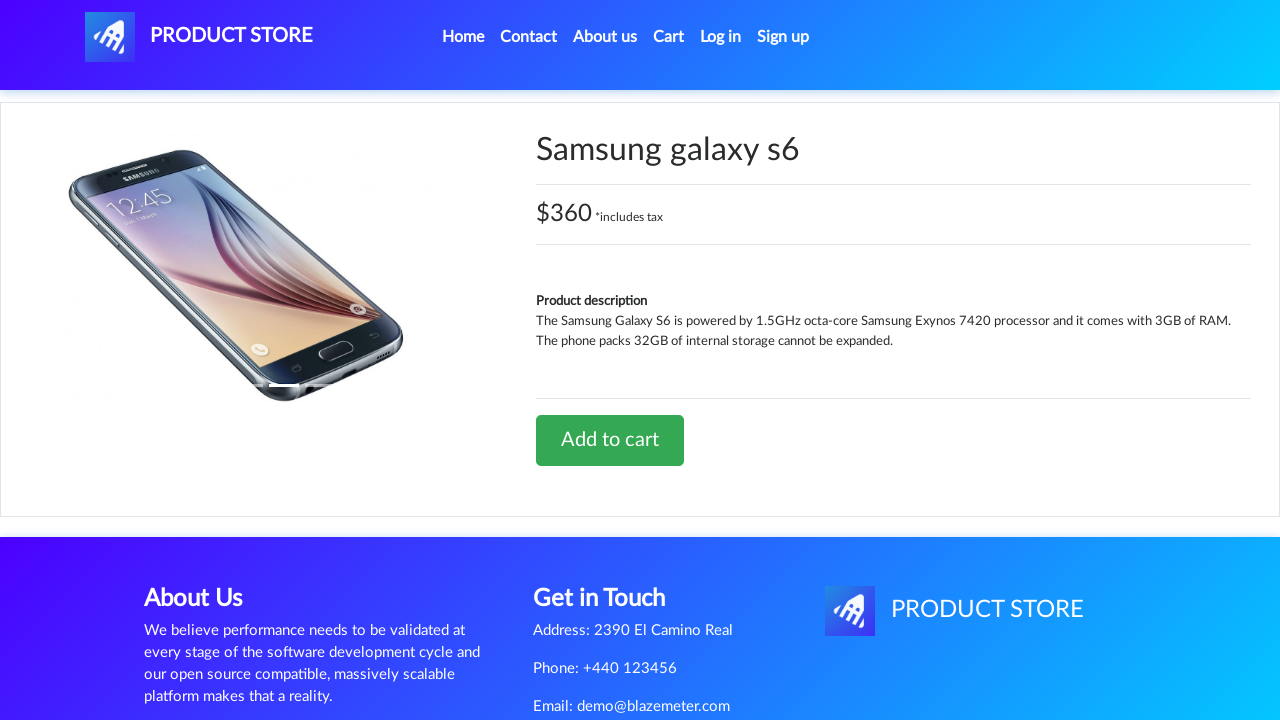

Verified product title is 'Samsung galaxy s6'
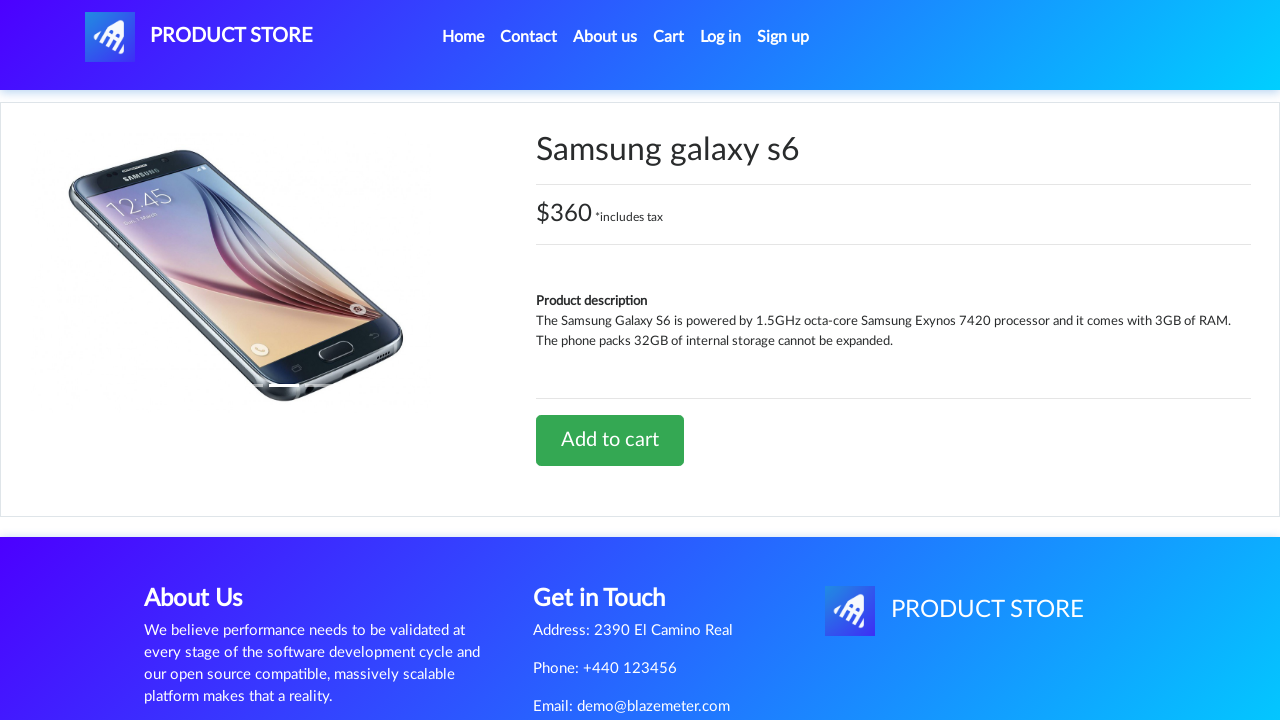

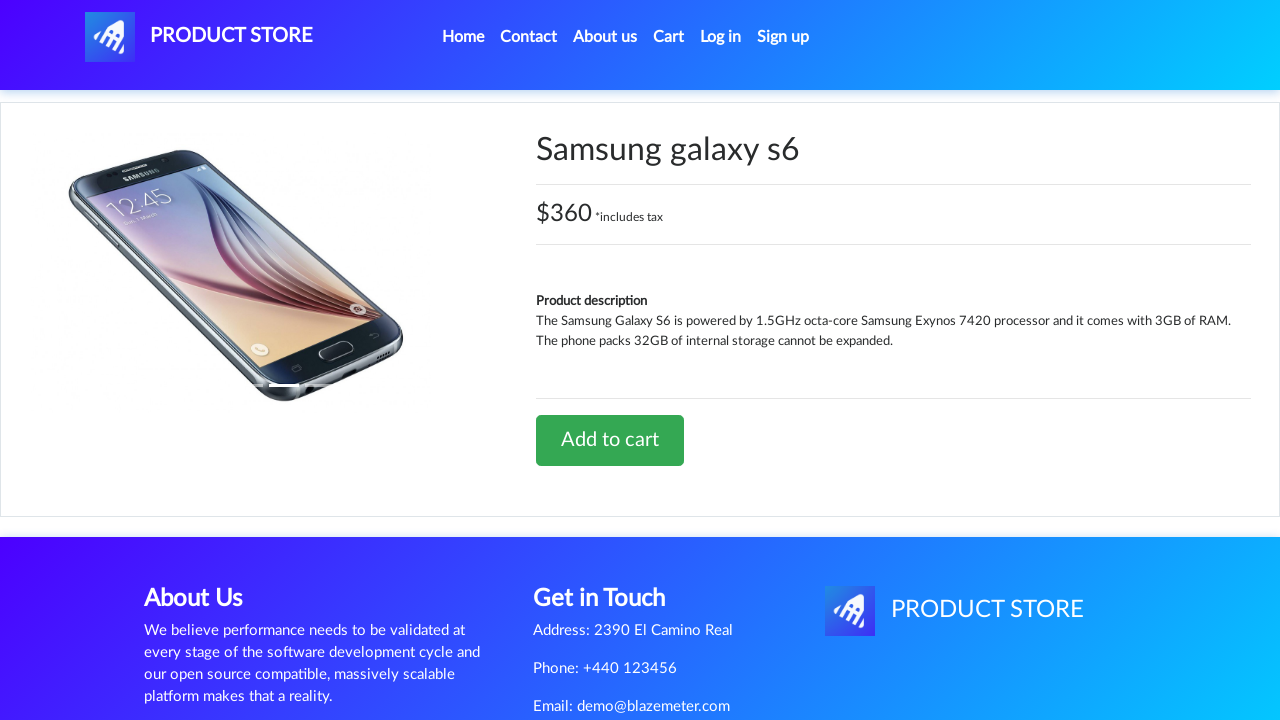